Tests iframe interaction by switching to a frame and filling a text input field with a name value

Starting URL: https://ui.vision/demo/webtest/frames/

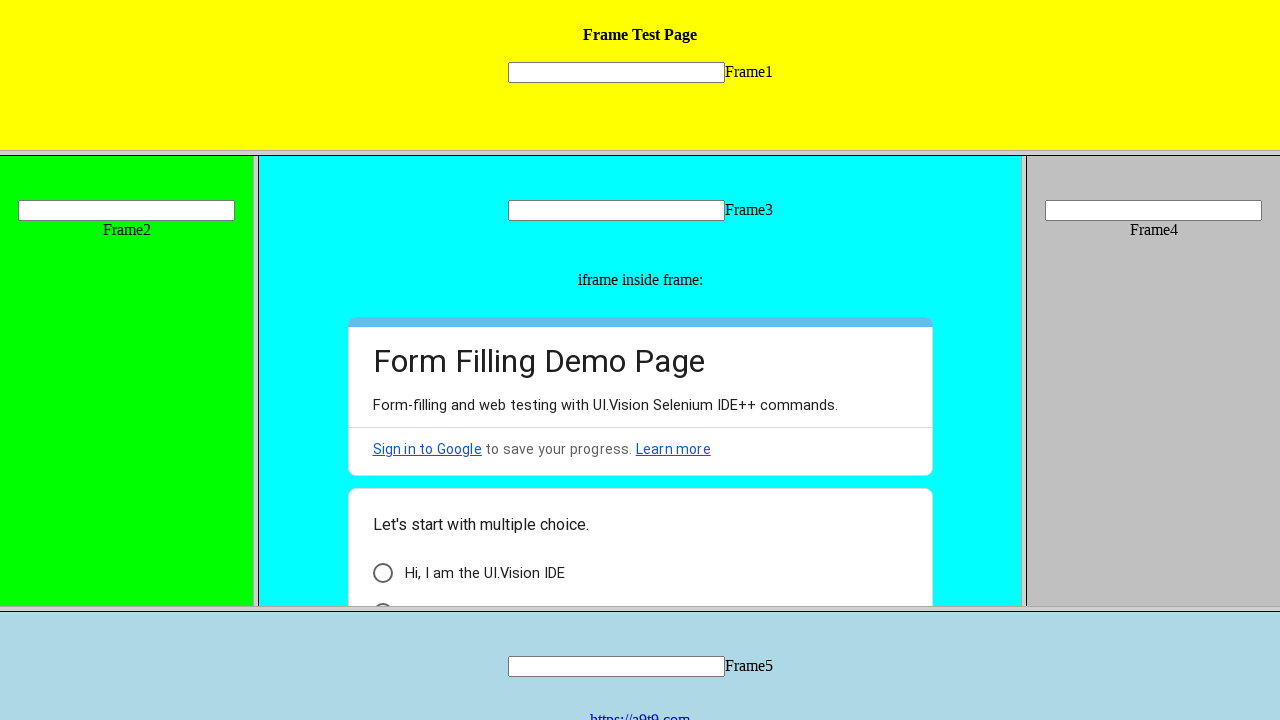

Located iframe with src='frame_1.html'
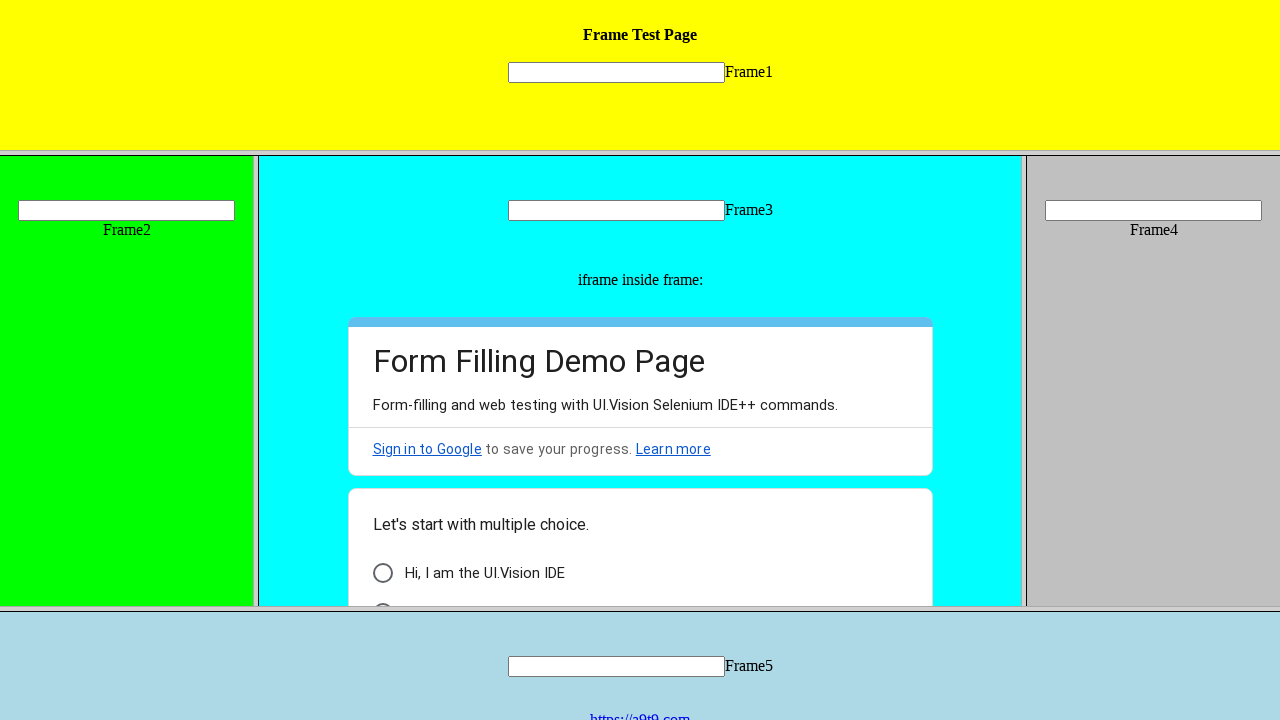

Filled text input field 'mytext1' with 'sonali' inside iframe on frame[src='frame_1.html'] >> internal:control=enter-frame >> input[name='mytext1
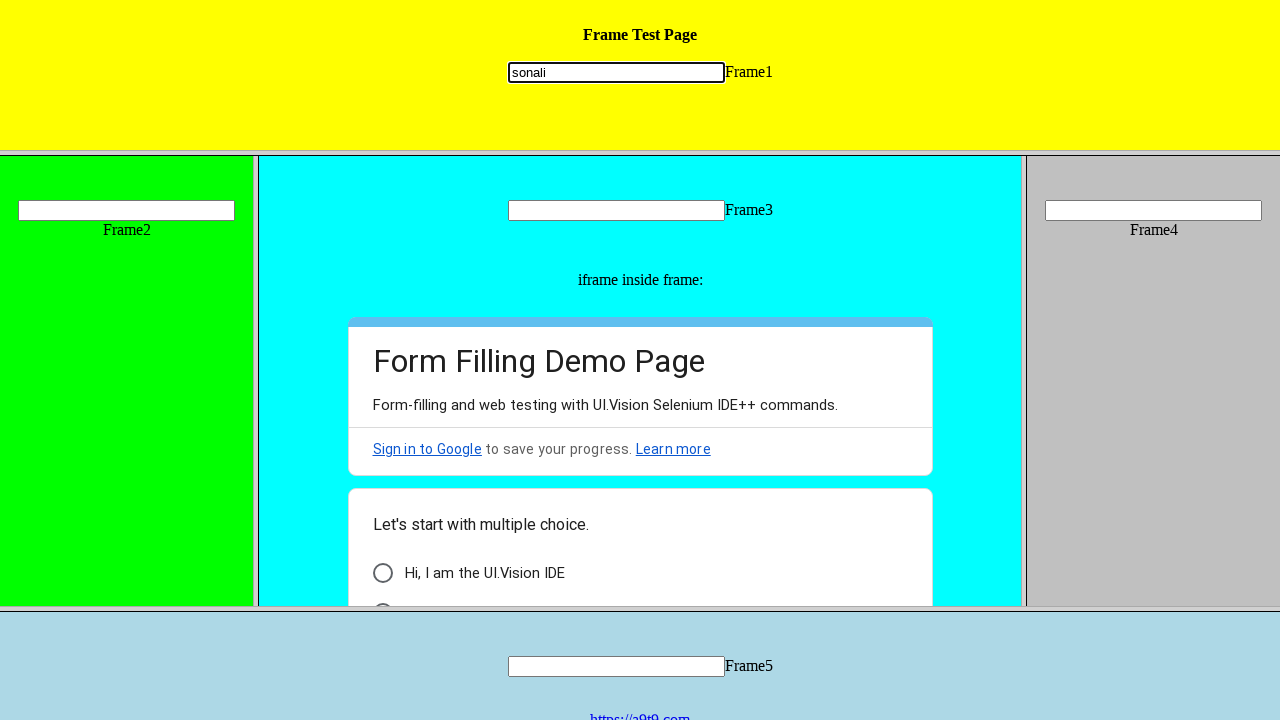

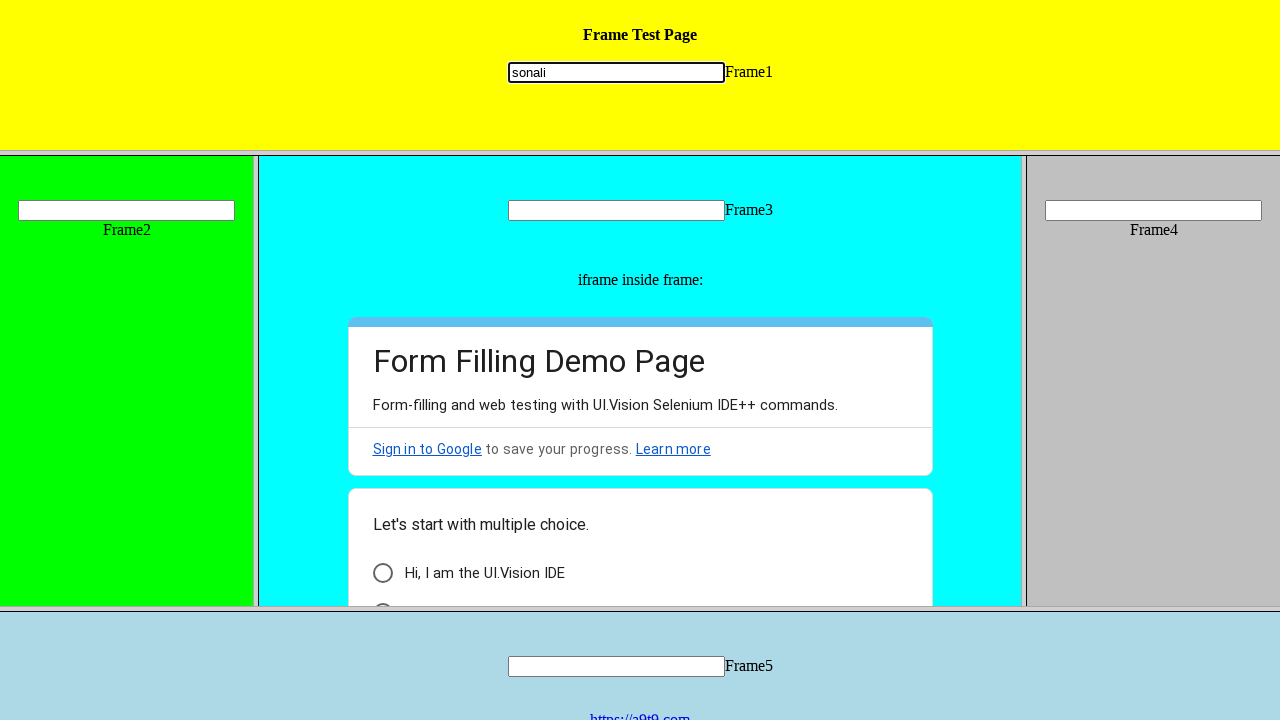